Tests drag and drop functionality on jQuery UI demo page by dragging an element and dropping it onto a target area

Starting URL: https://jqueryui.com/droppable/

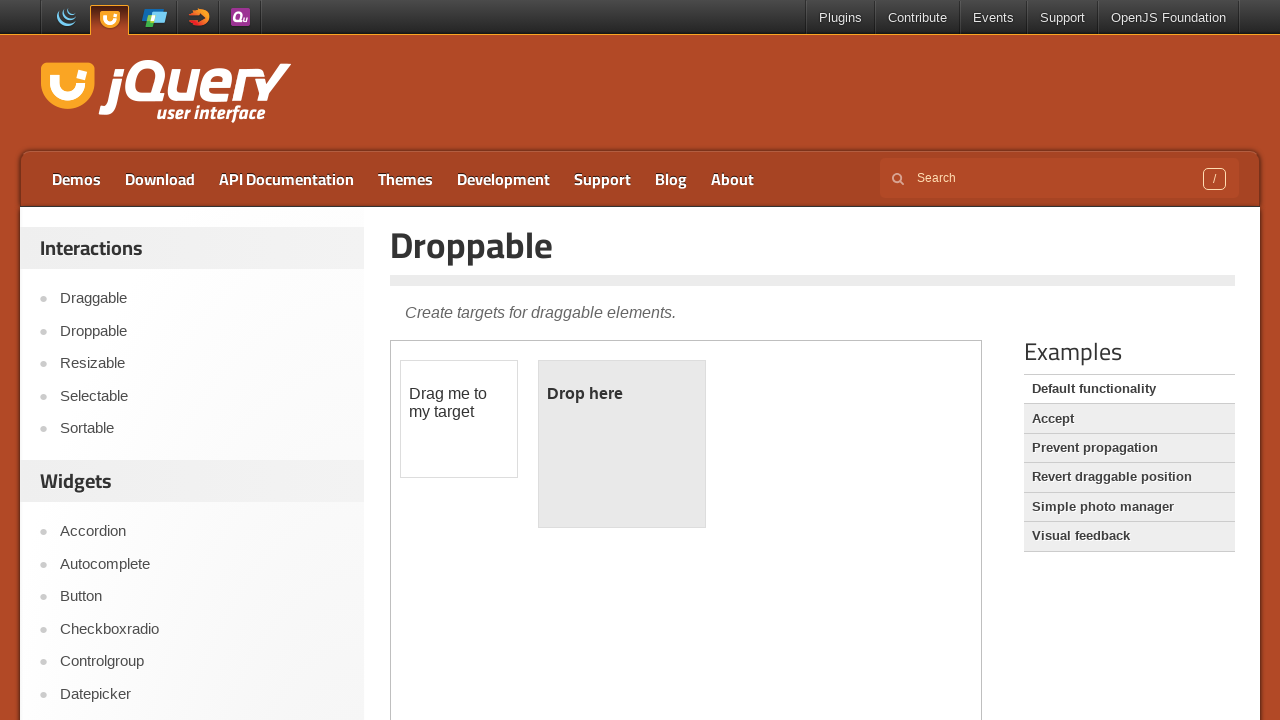

Located iframe containing drag and drop demo
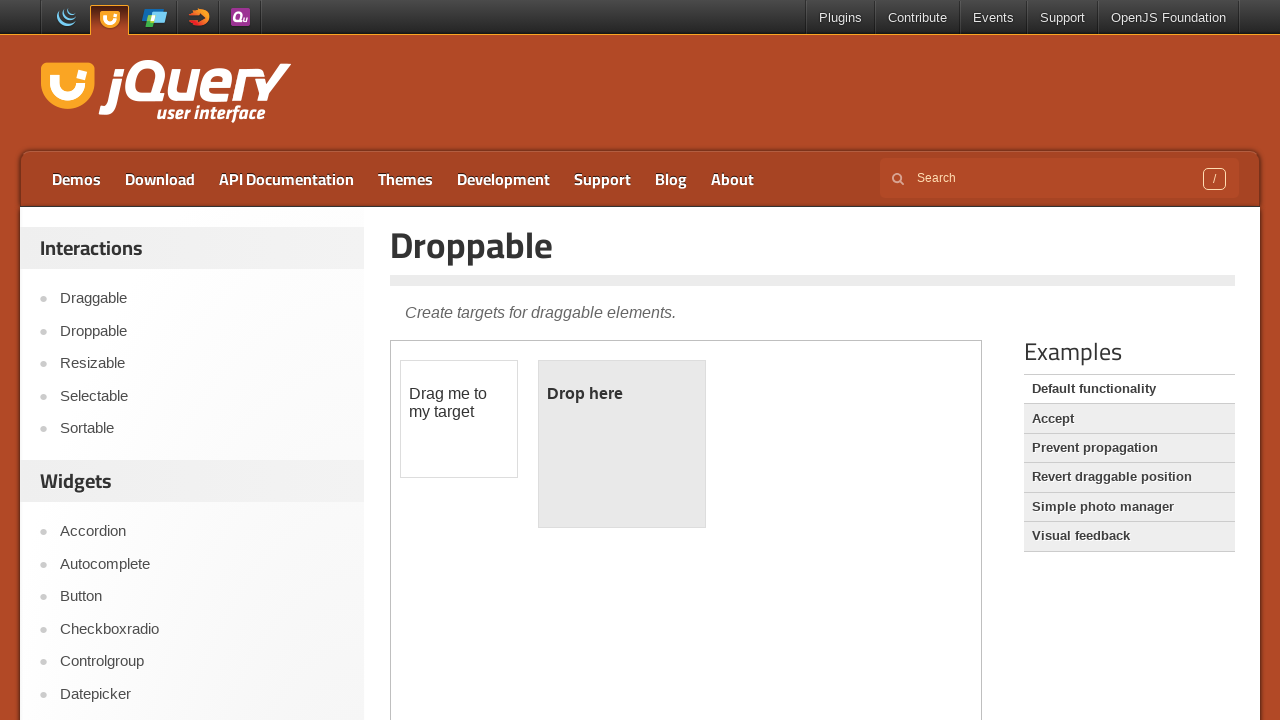

Waited 5 seconds for page to load
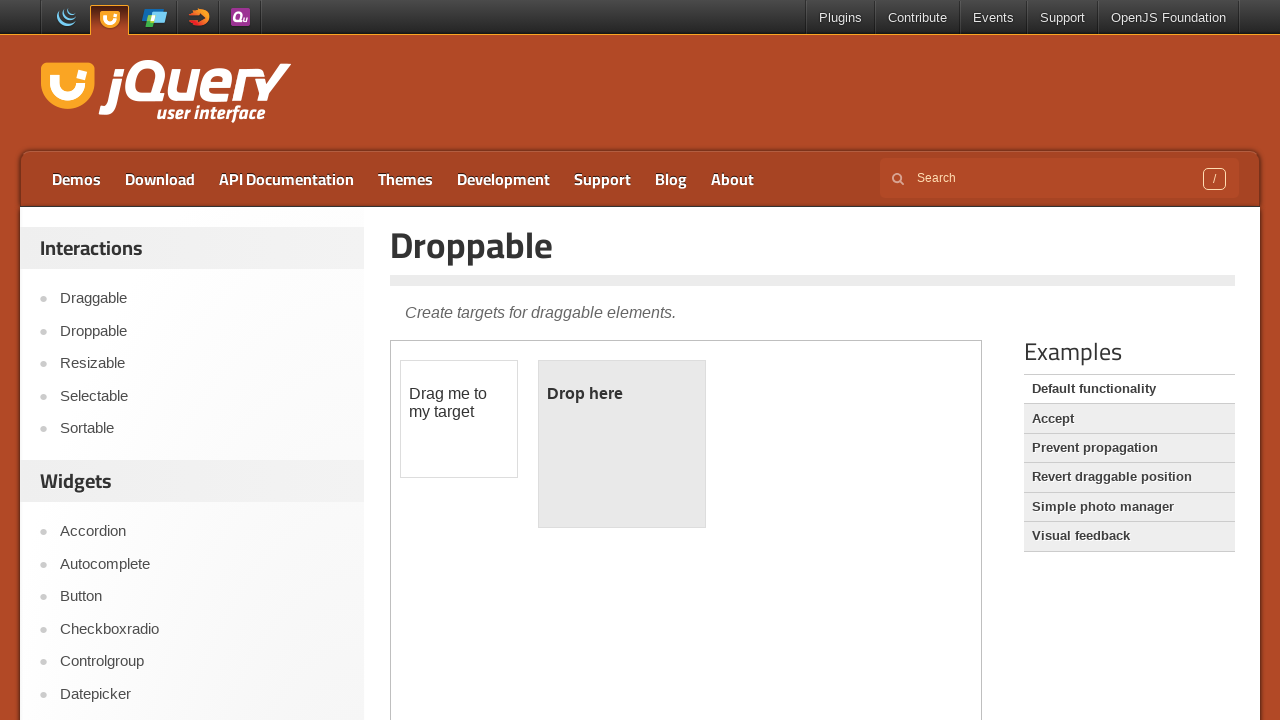

Located draggable element with id 'draggable'
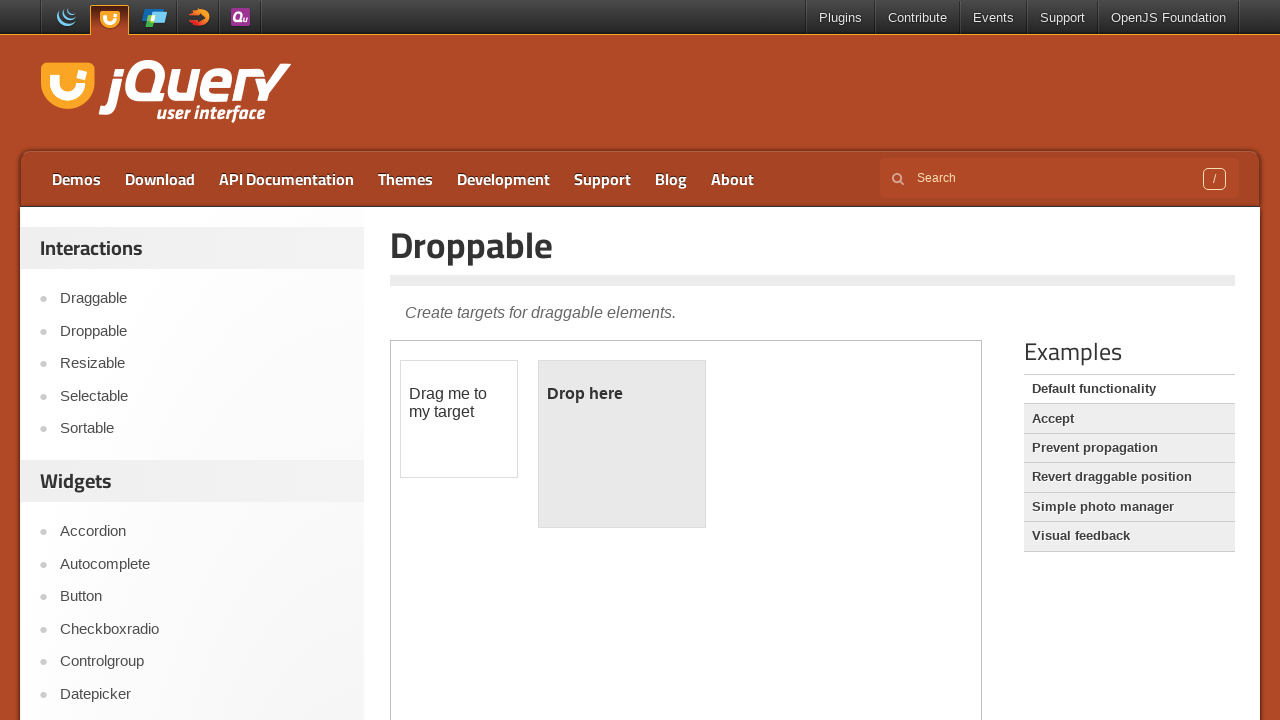

Located droppable target element with id 'droppable'
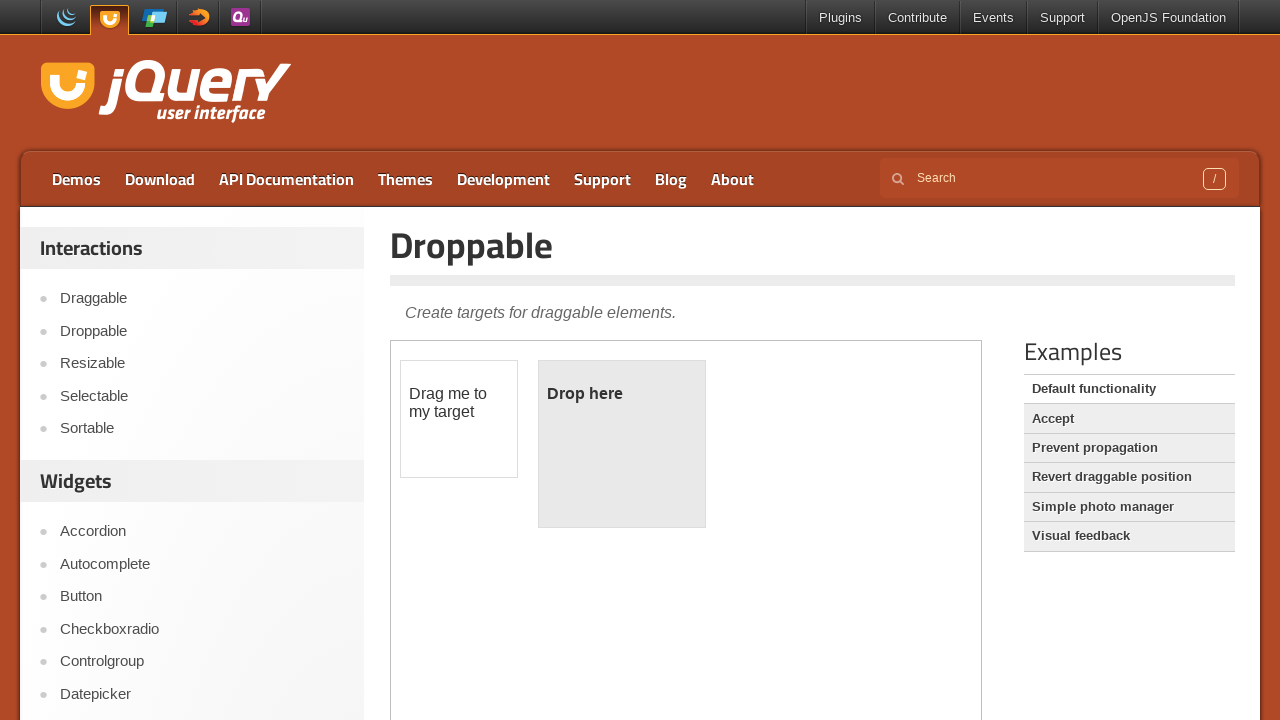

Dragged draggable element onto droppable target at (622, 444)
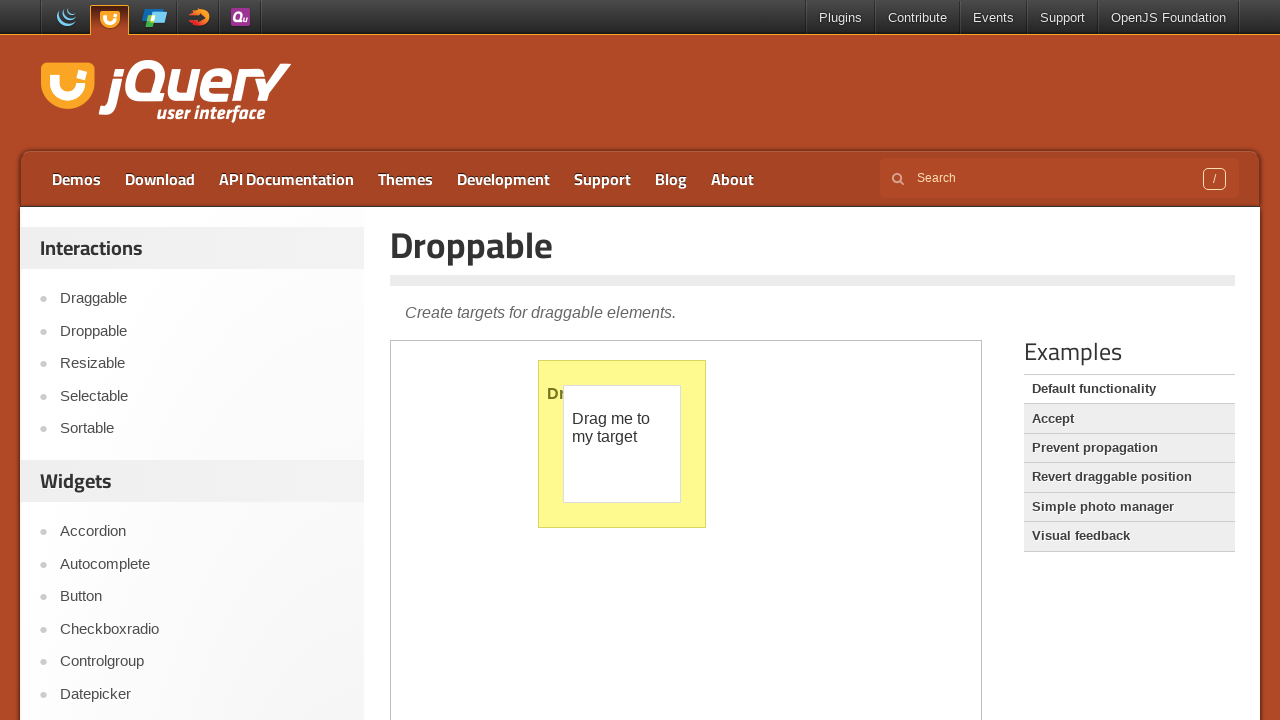

Waited 10 seconds to observe drag and drop result
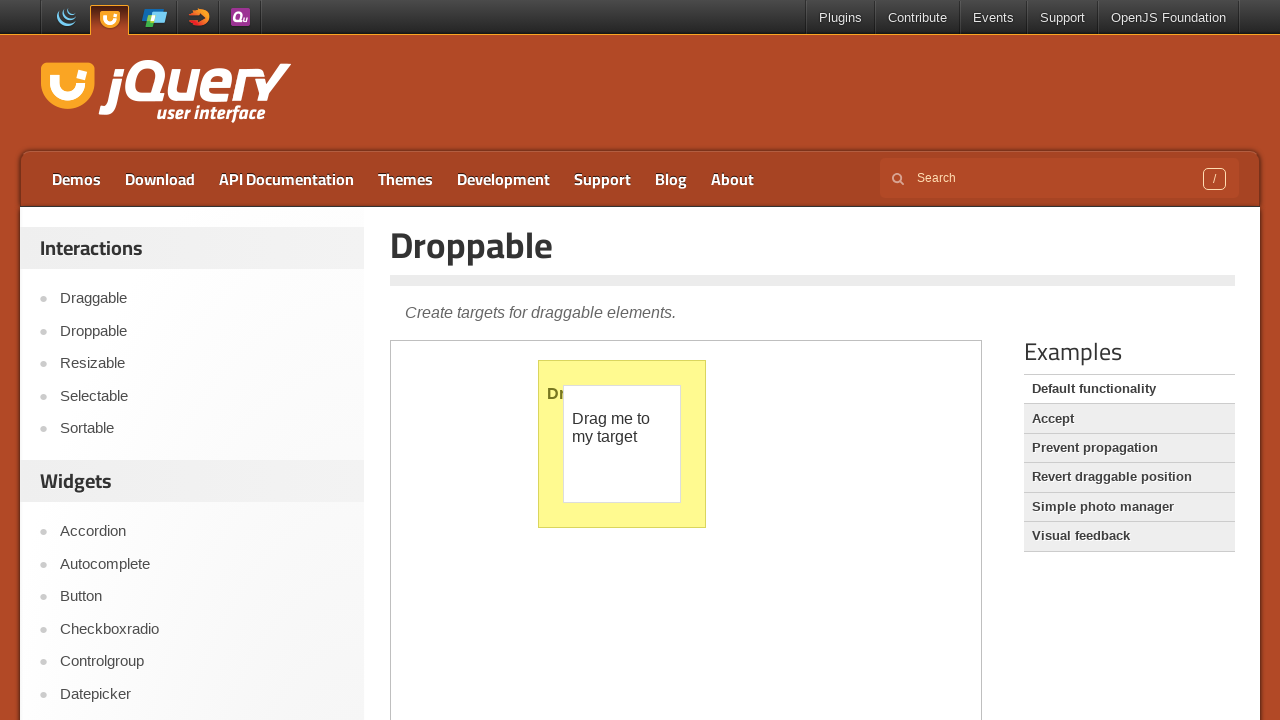

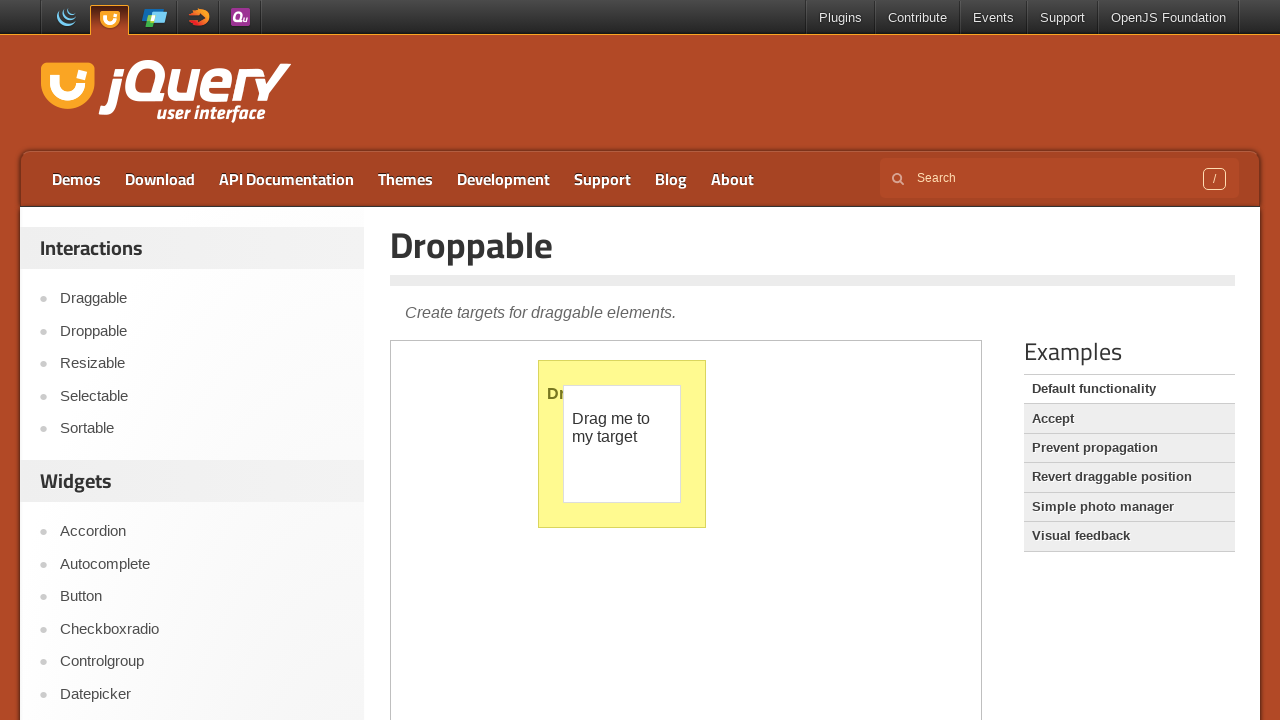